Fills out a practice form with personal information including name, email, gender, phone, date of birth, subjects, hobbies, address, and location, then verifies the submitted data in a modal.

Starting URL: https://demoqa.com/automation-practice-form

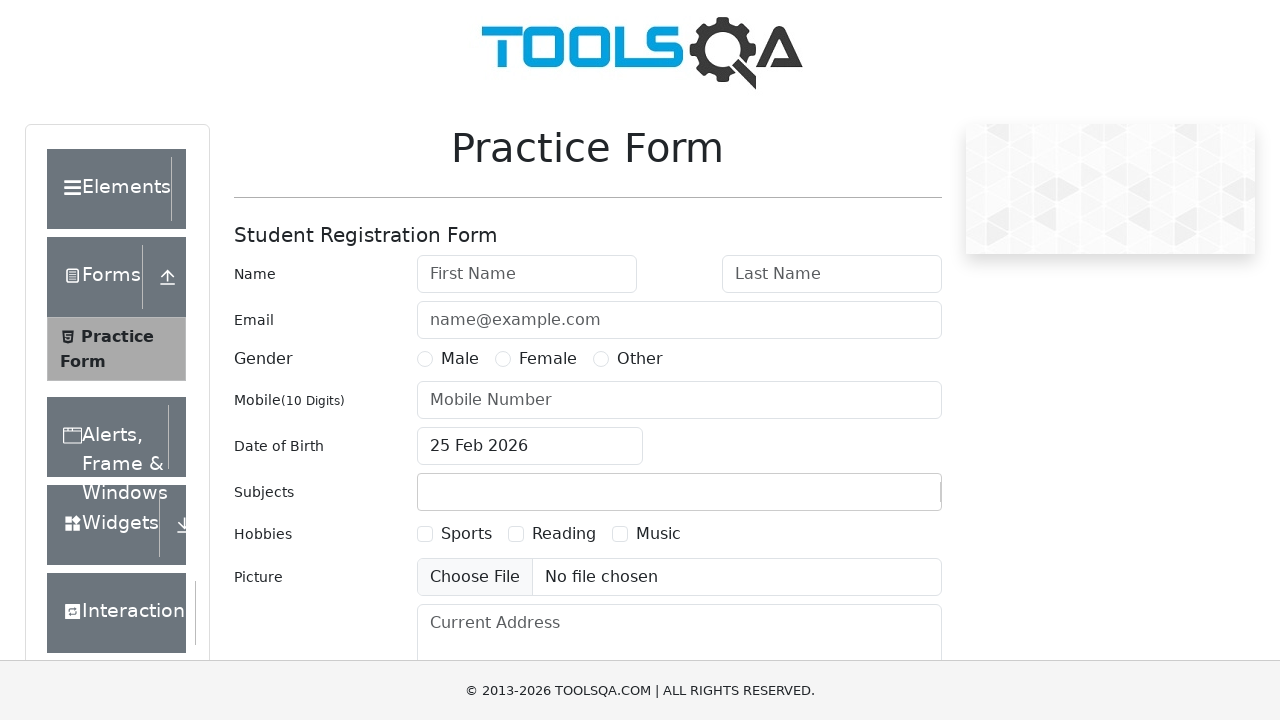

Removed footer element to avoid overlap
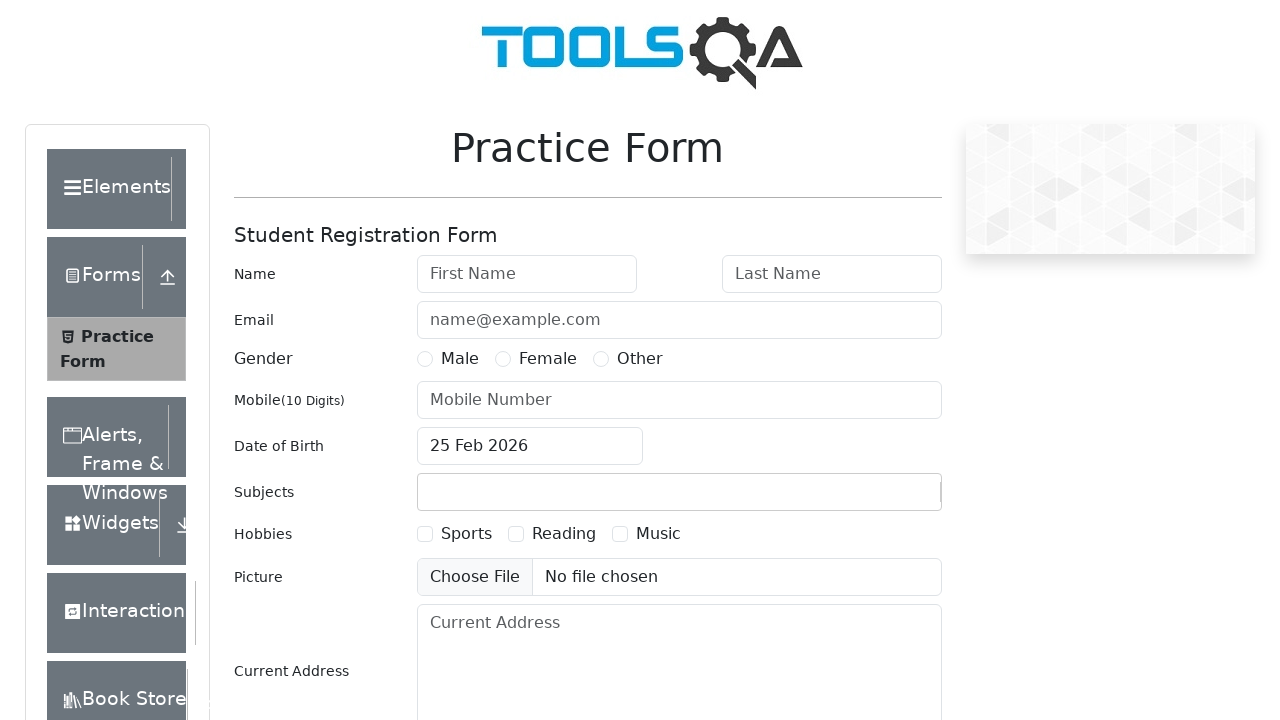

Removed fixed banner element to avoid overlap
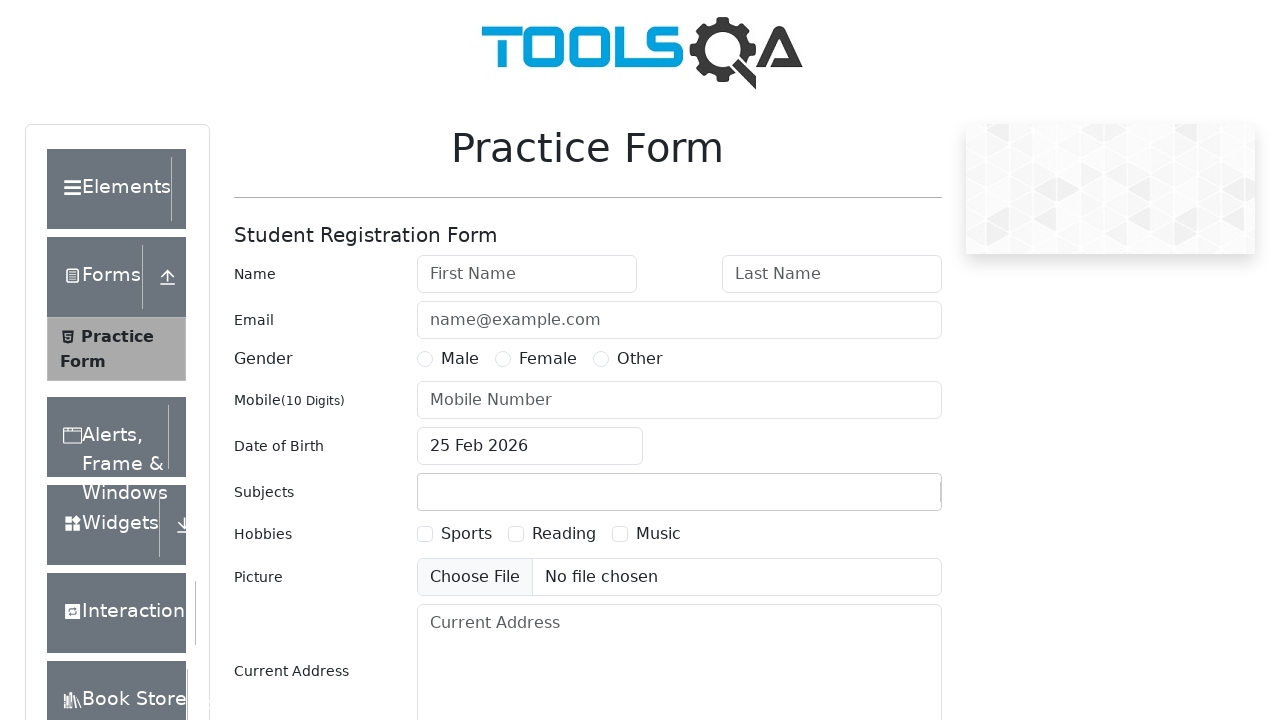

Filled first name field with 'Kate' on #firstName
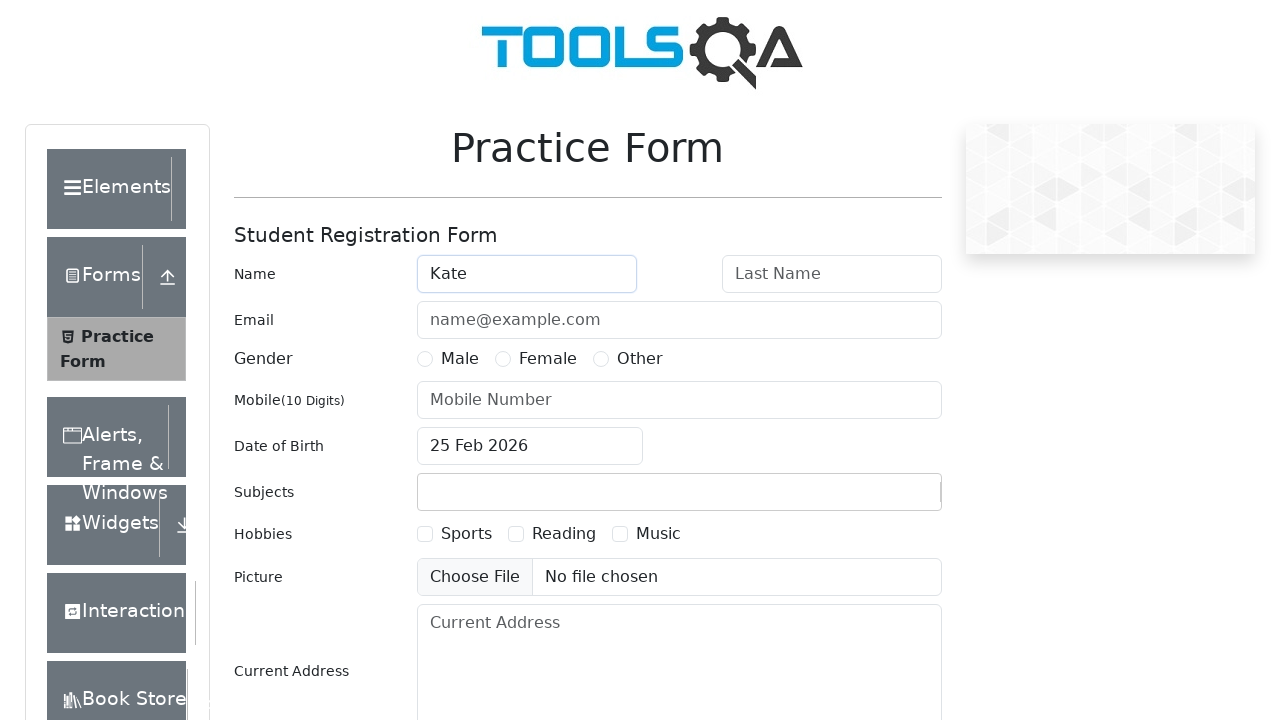

Filled last name field with 'M' on #lastName
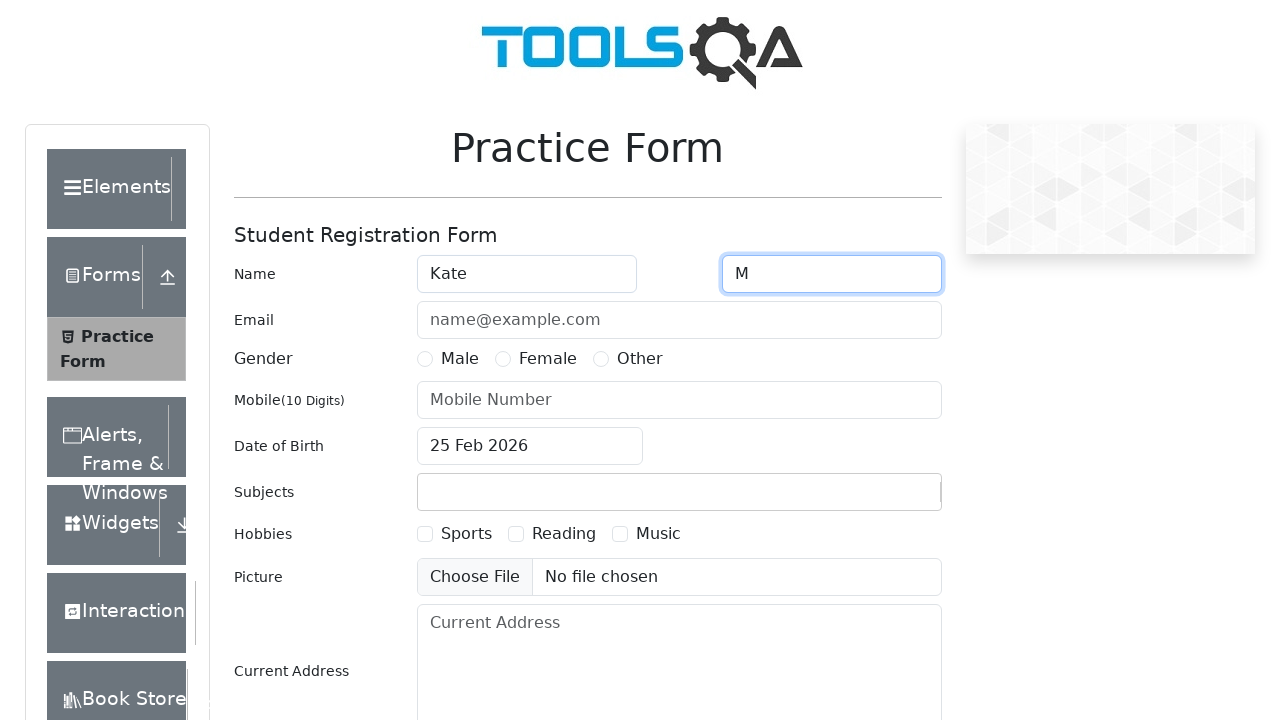

Filled email field with 'test@test.com' on #userEmail
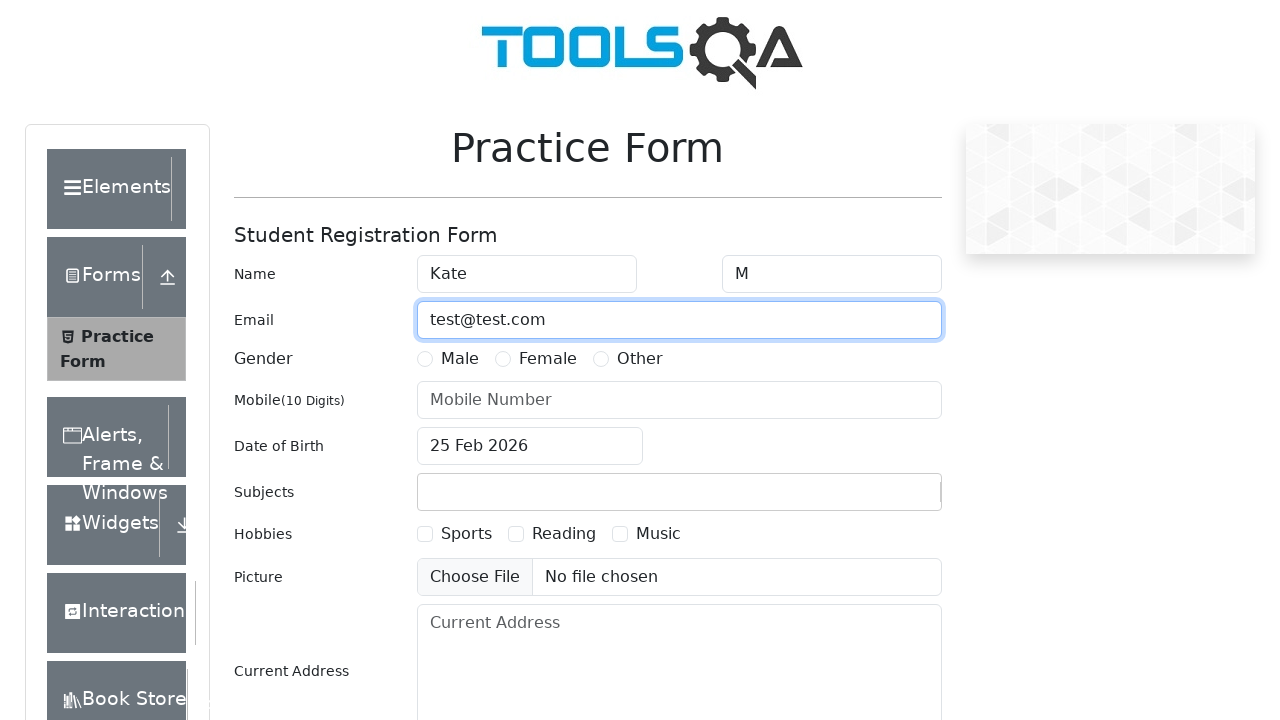

Selected gender radio button option 2 at (548, 359) on label[for='gender-radio-2']
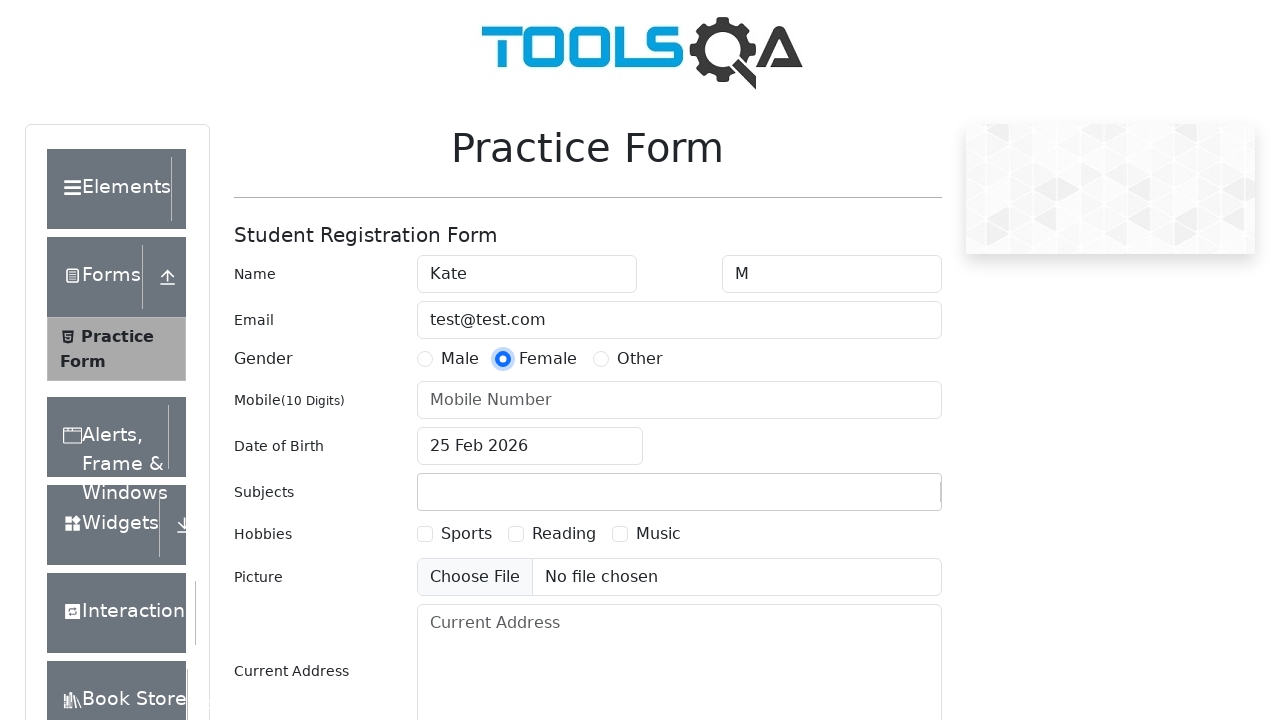

Filled phone number field with '88057001144' on #userNumber
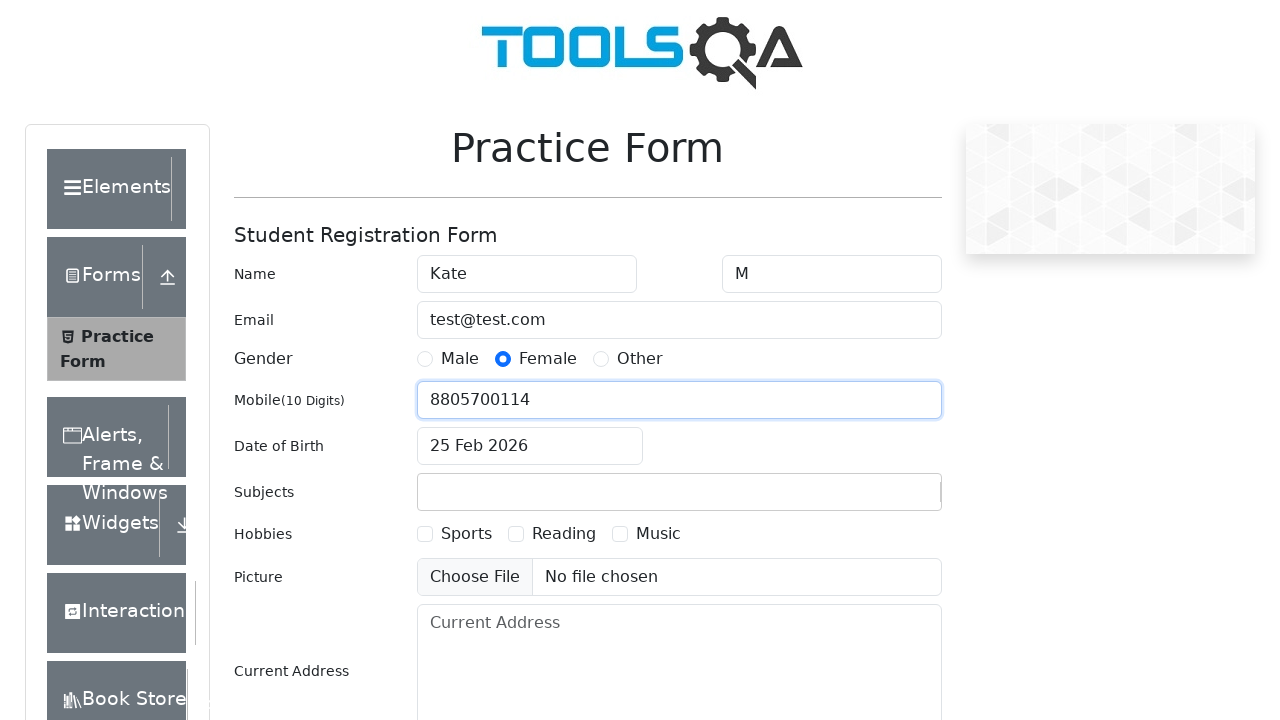

Clicked date of birth input field to open date picker at (530, 446) on #dateOfBirthInput
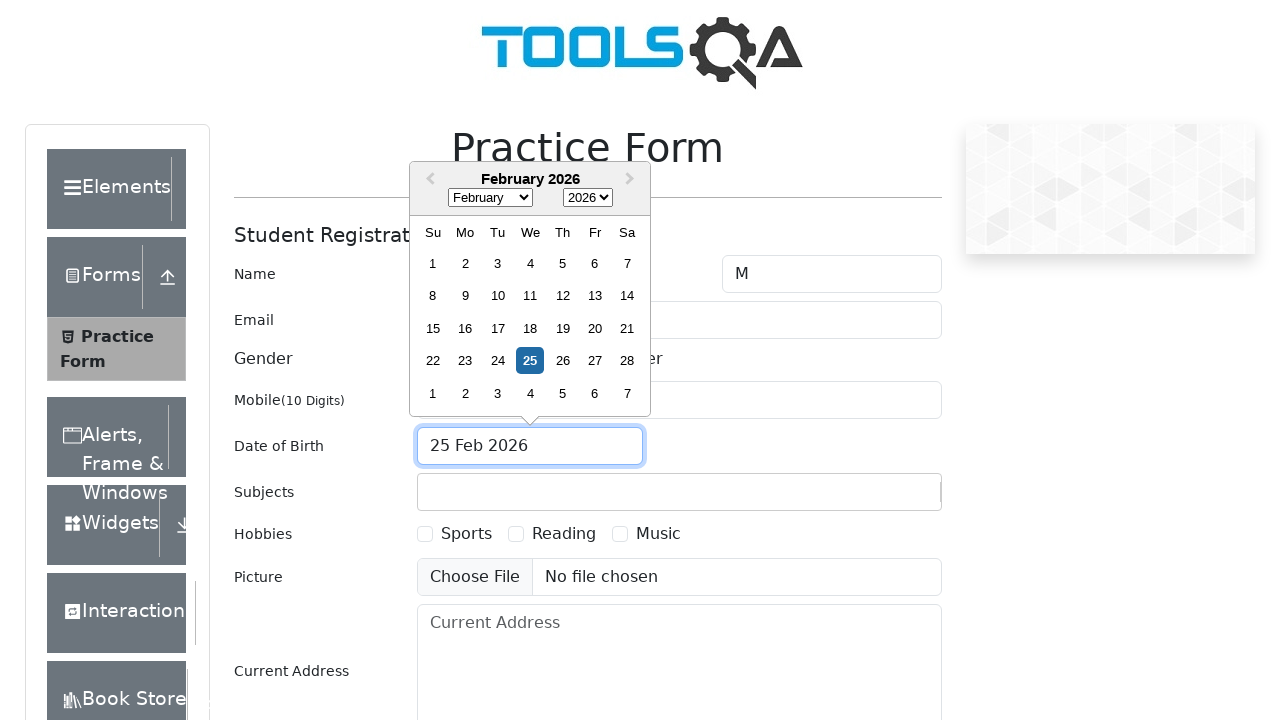

Selected year 1996 from date picker on .react-datepicker__year-select
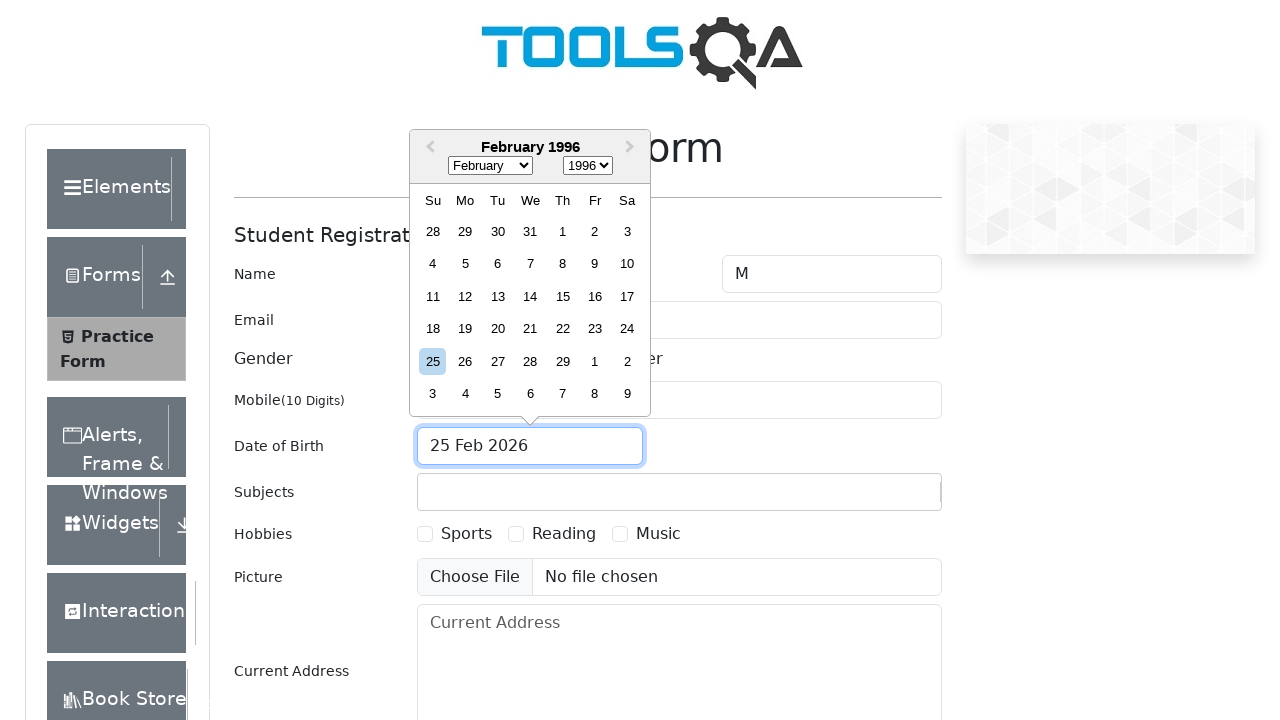

Selected November from date picker month dropdown on .react-datepicker__month-select
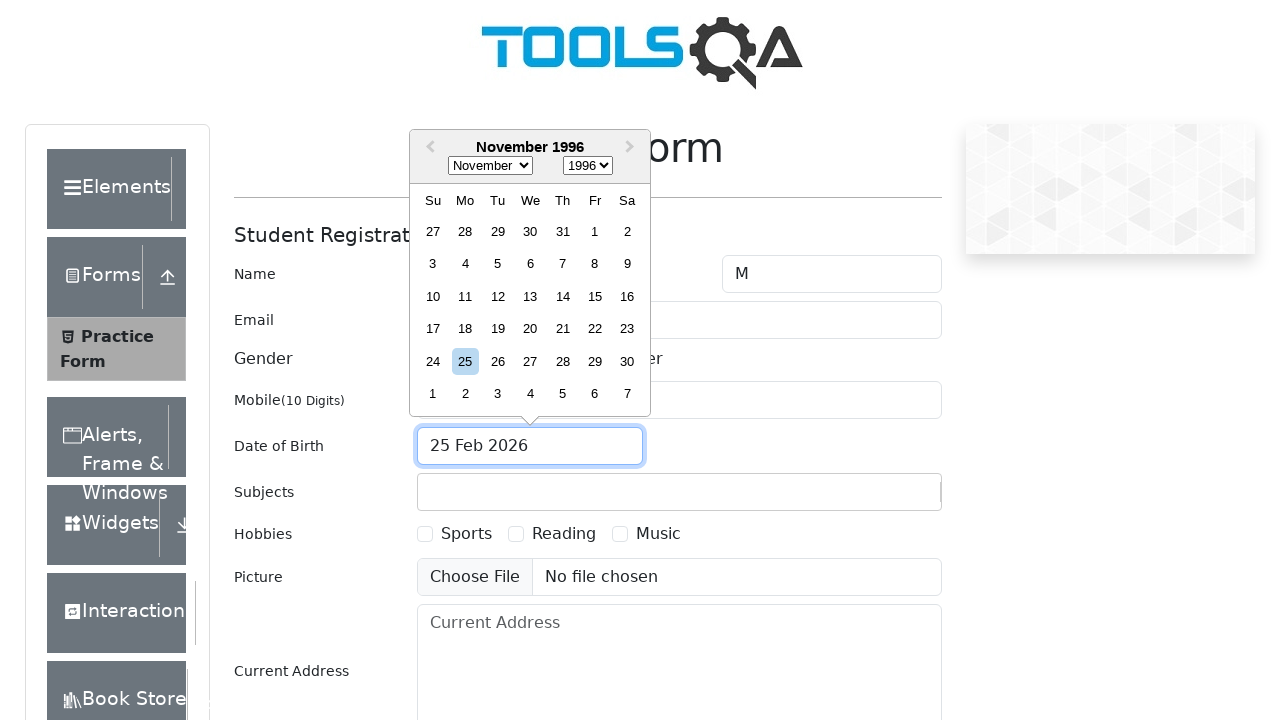

Selected day 11 from date picker at (465, 296) on .react-datepicker__day--011
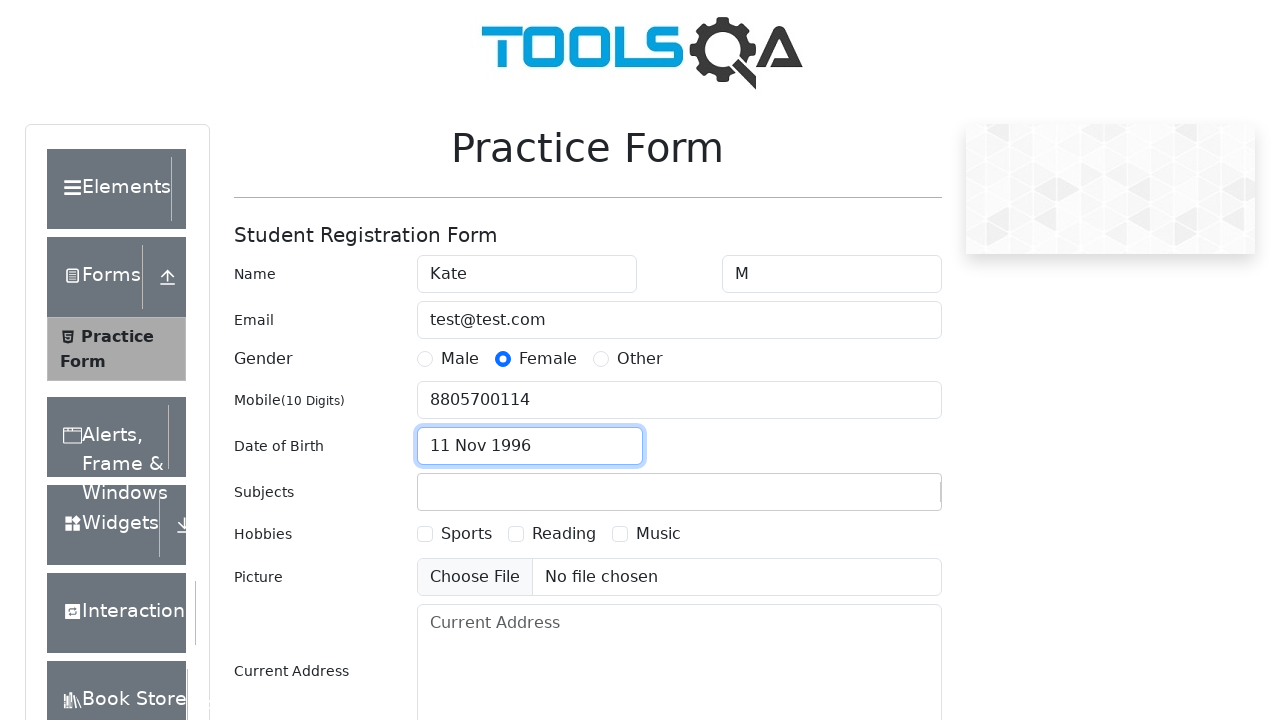

Filled subjects input field with 'Maths' on #subjectsInput
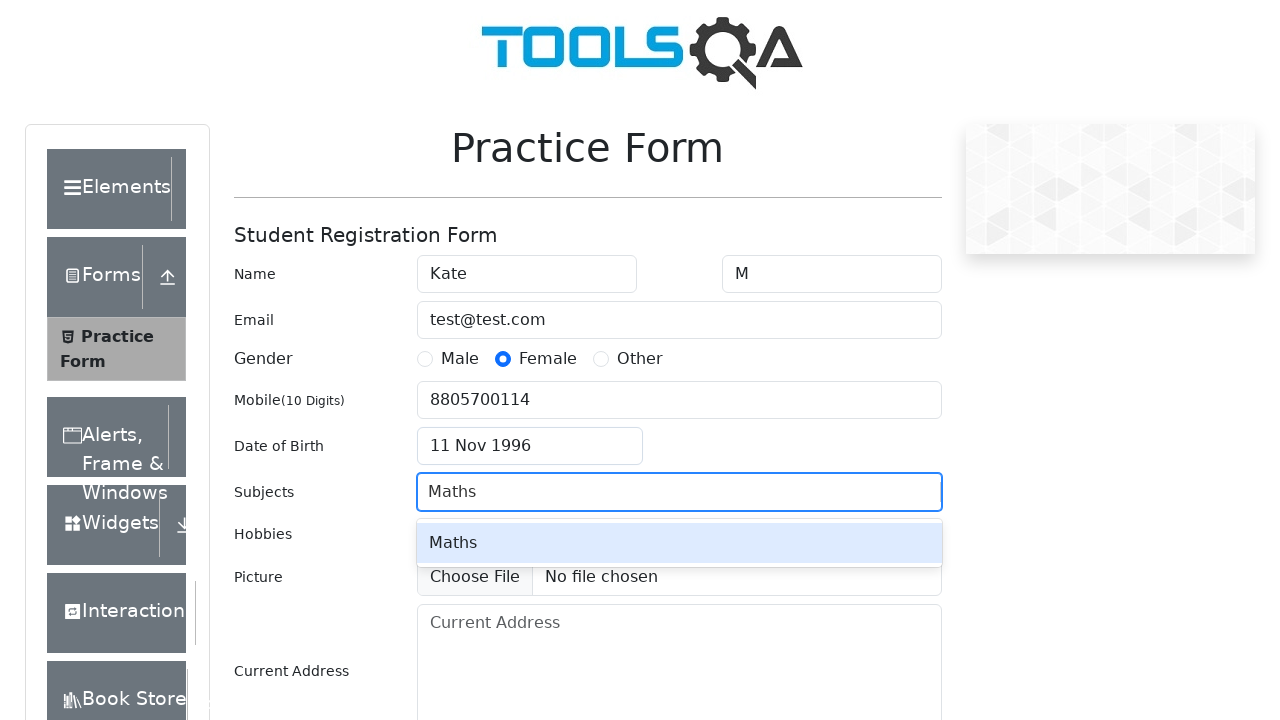

Pressed Enter to confirm subject selection on #subjectsInput
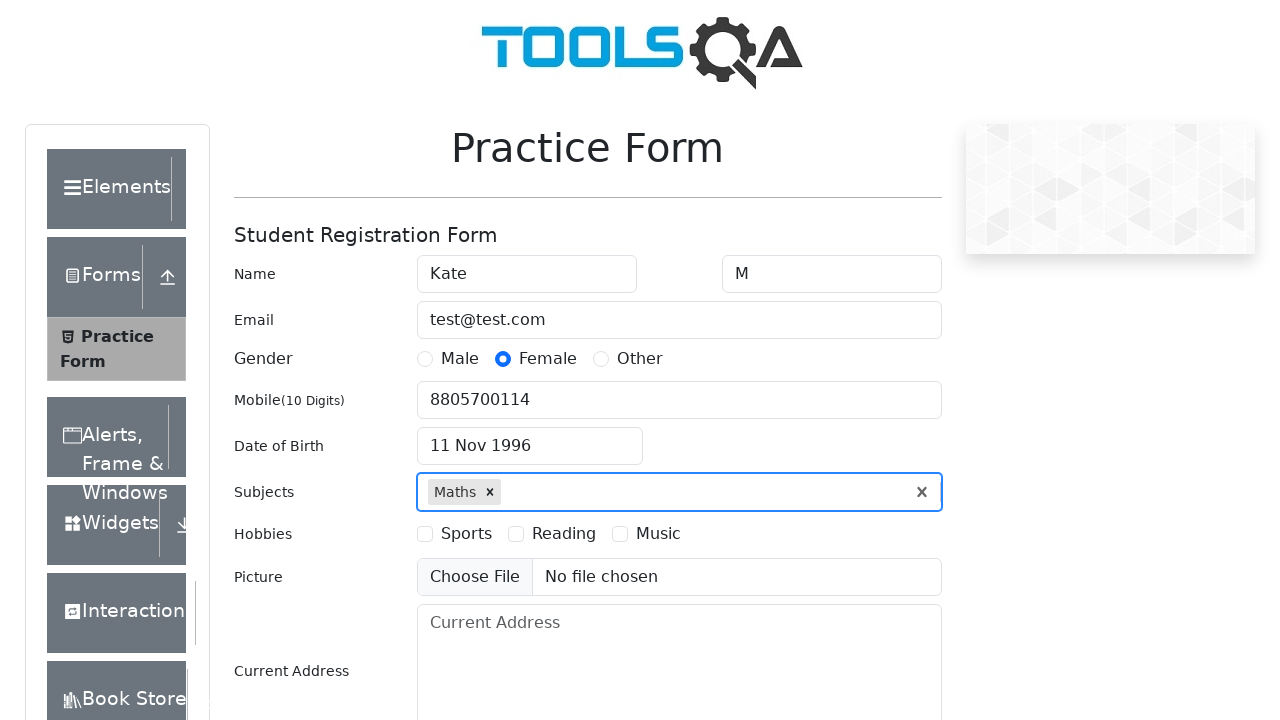

Selected hobby checkbox option 2 at (564, 534) on label[for='hobbies-checkbox-2']
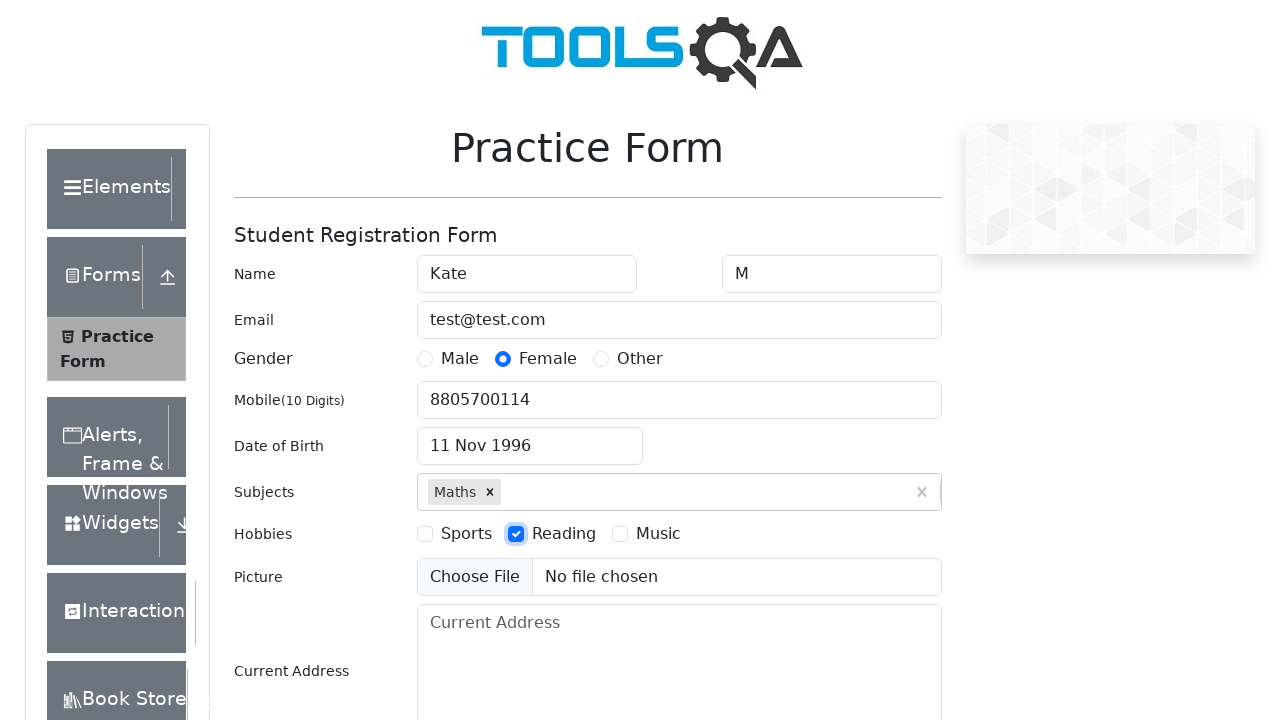

Filled current address field with 'test currentAddress' on #currentAddress
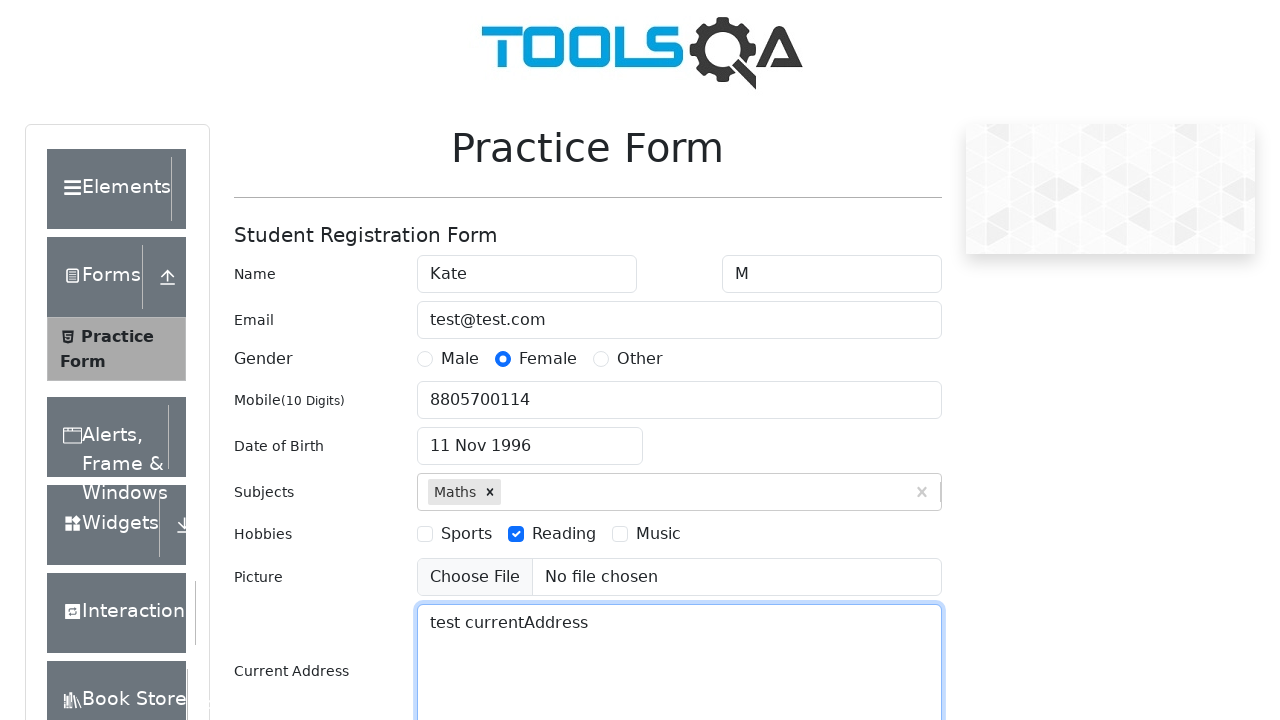

Clicked state dropdown to open options at (527, 437) on #state
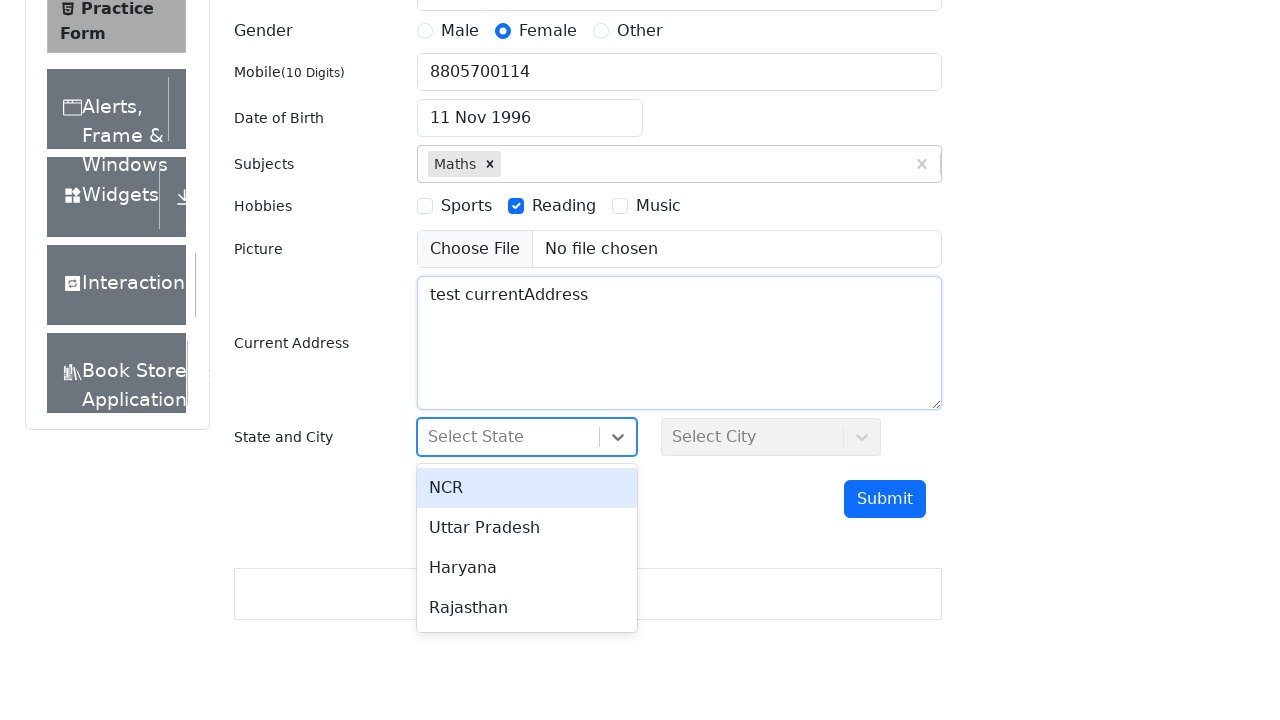

Selected 'Haryana' from state dropdown at (527, 568) on text=Haryana
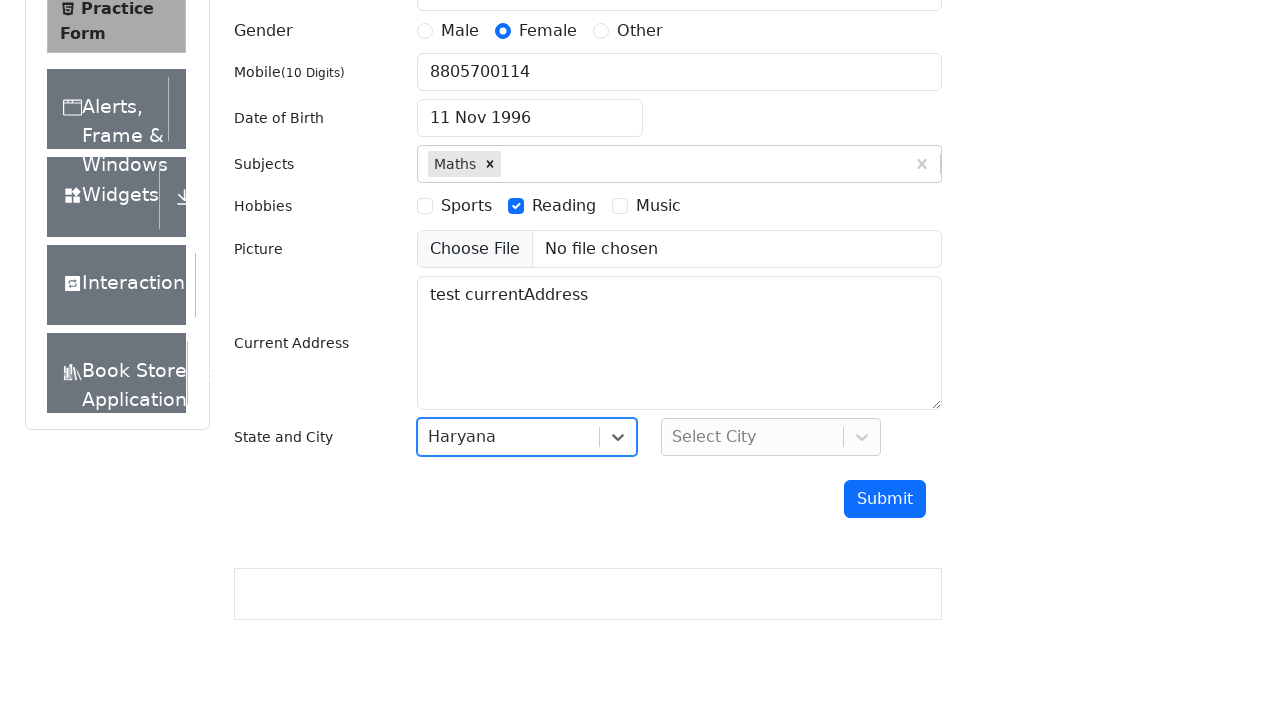

Clicked city dropdown to open options at (771, 437) on #city
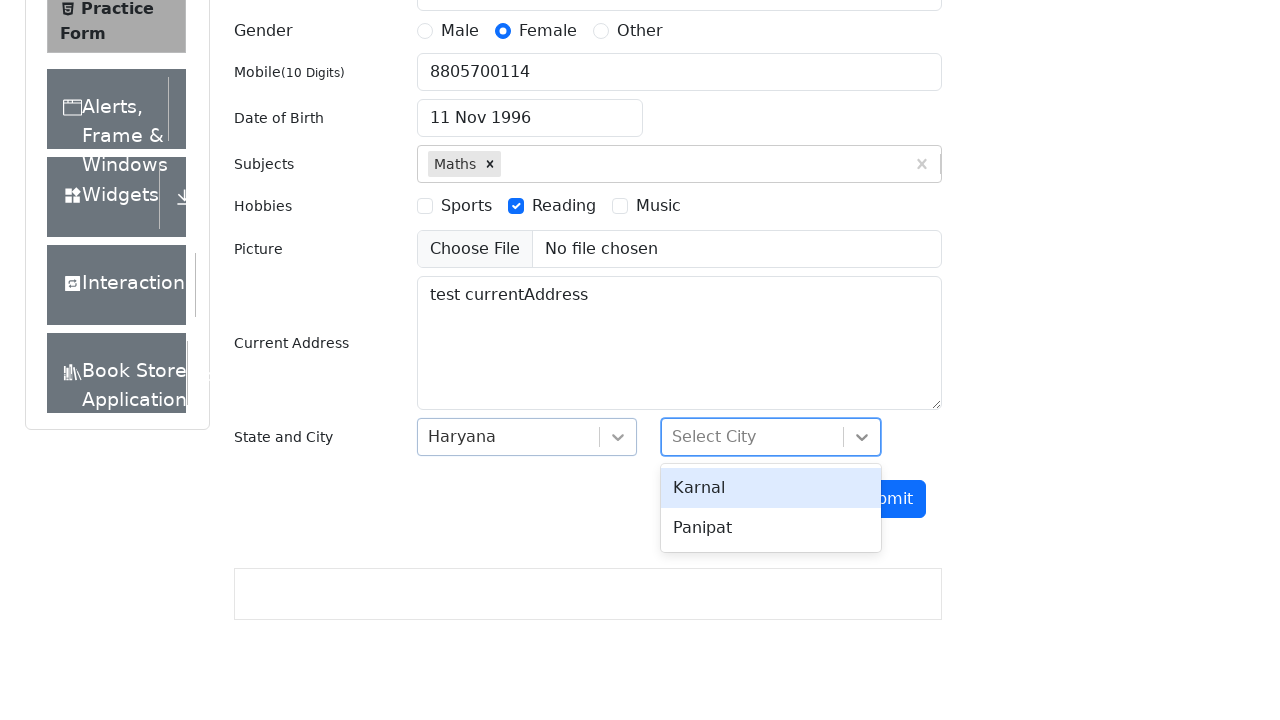

Selected 'Panipat' from city dropdown at (771, 528) on text=Panipat
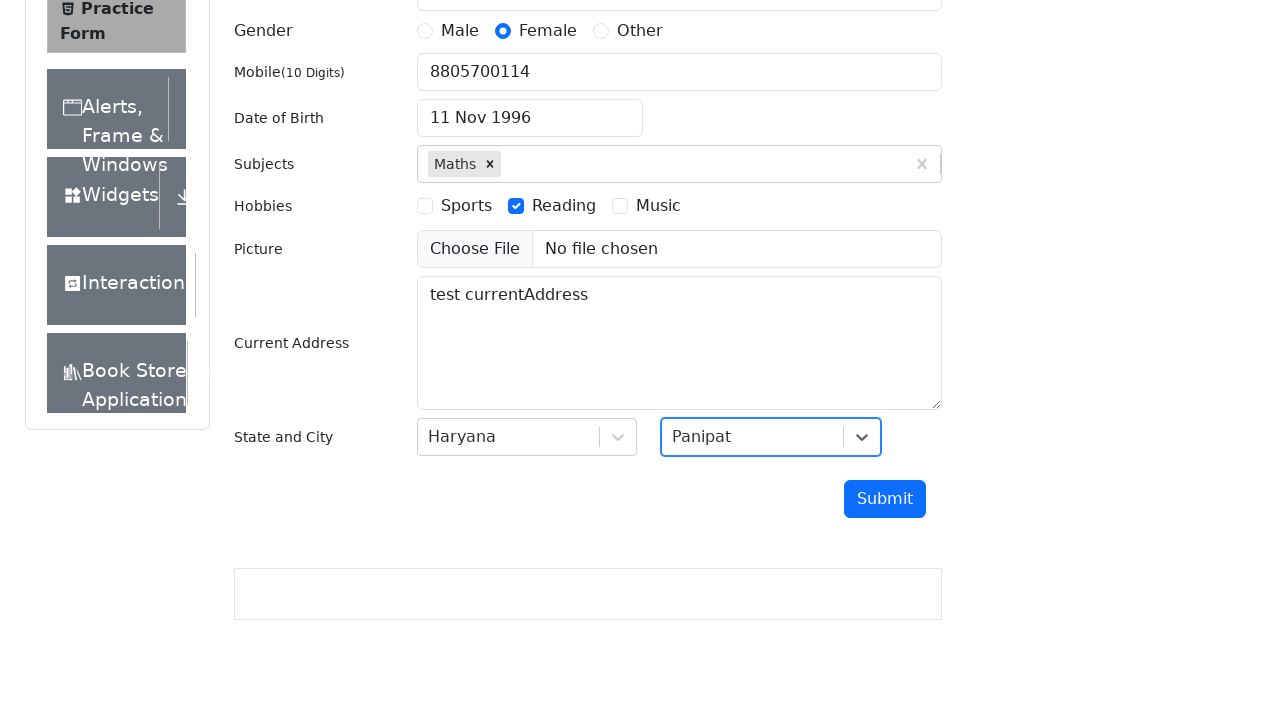

Attempted to set input files for picture upload
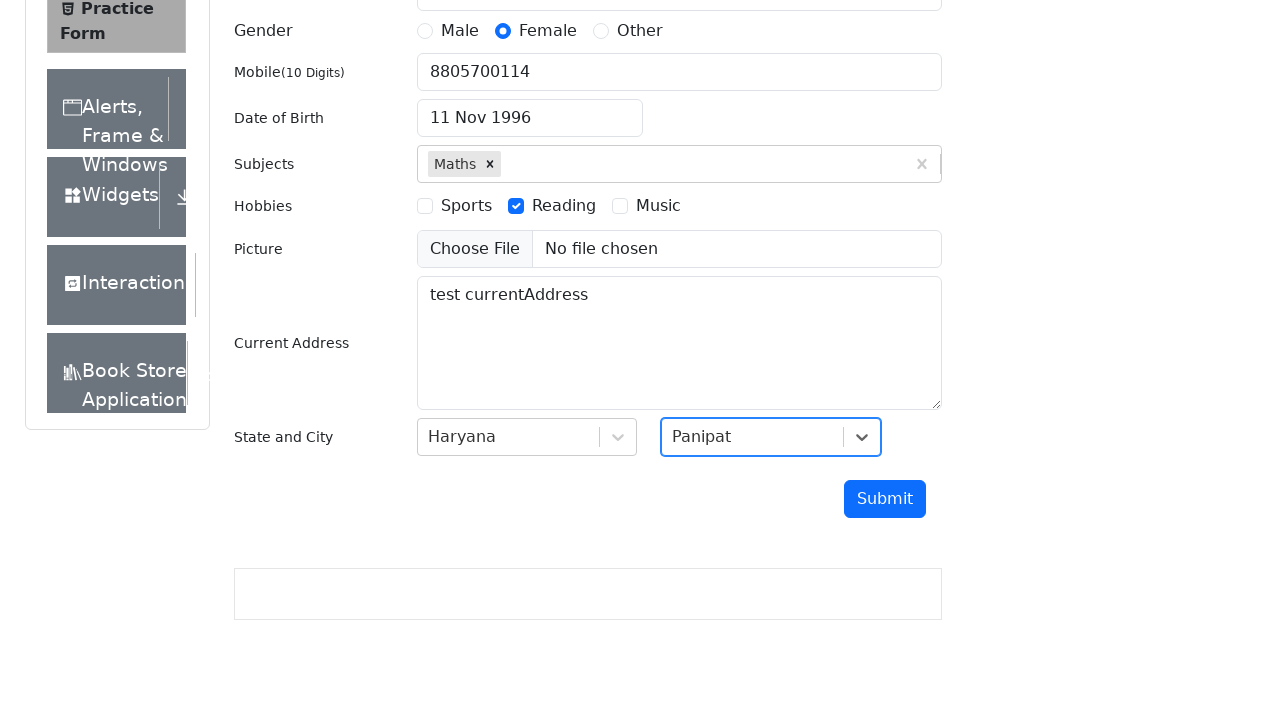

Clicked submit button to submit the form at (885, 499) on #submit
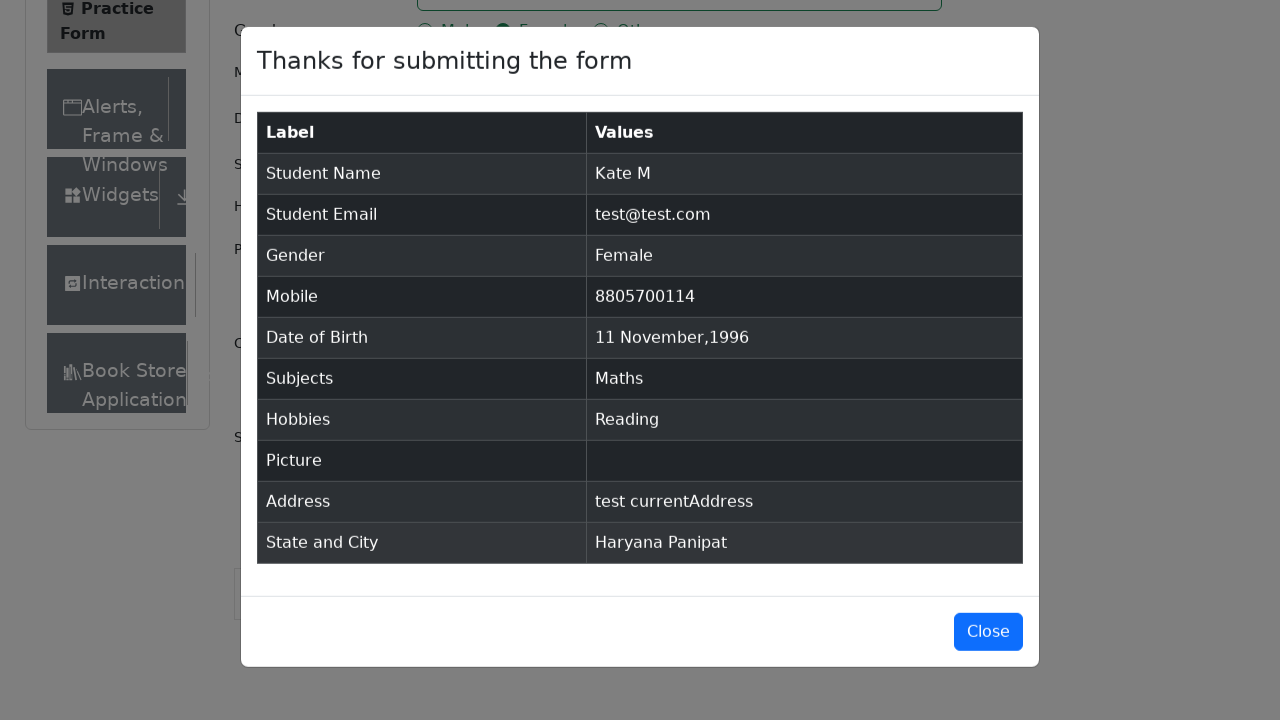

Modal with submitted form data appeared
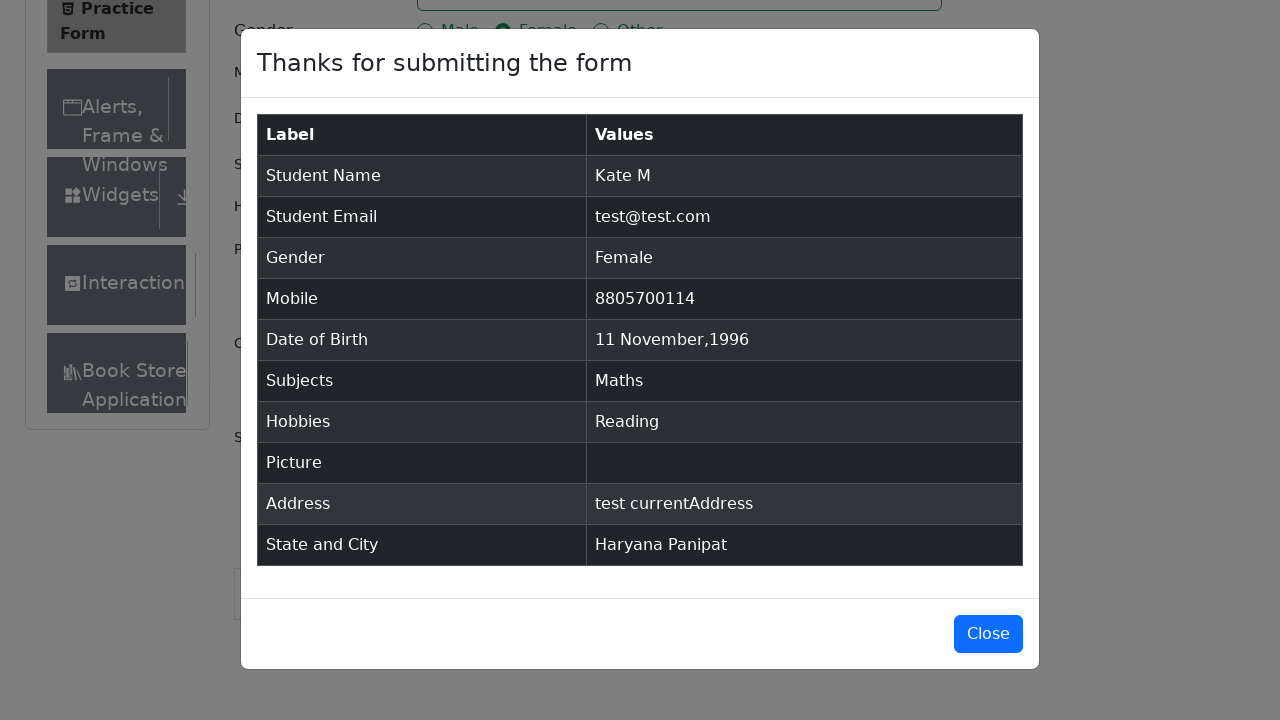

Clicked button to close the modal at (988, 634) on #closeLargeModal
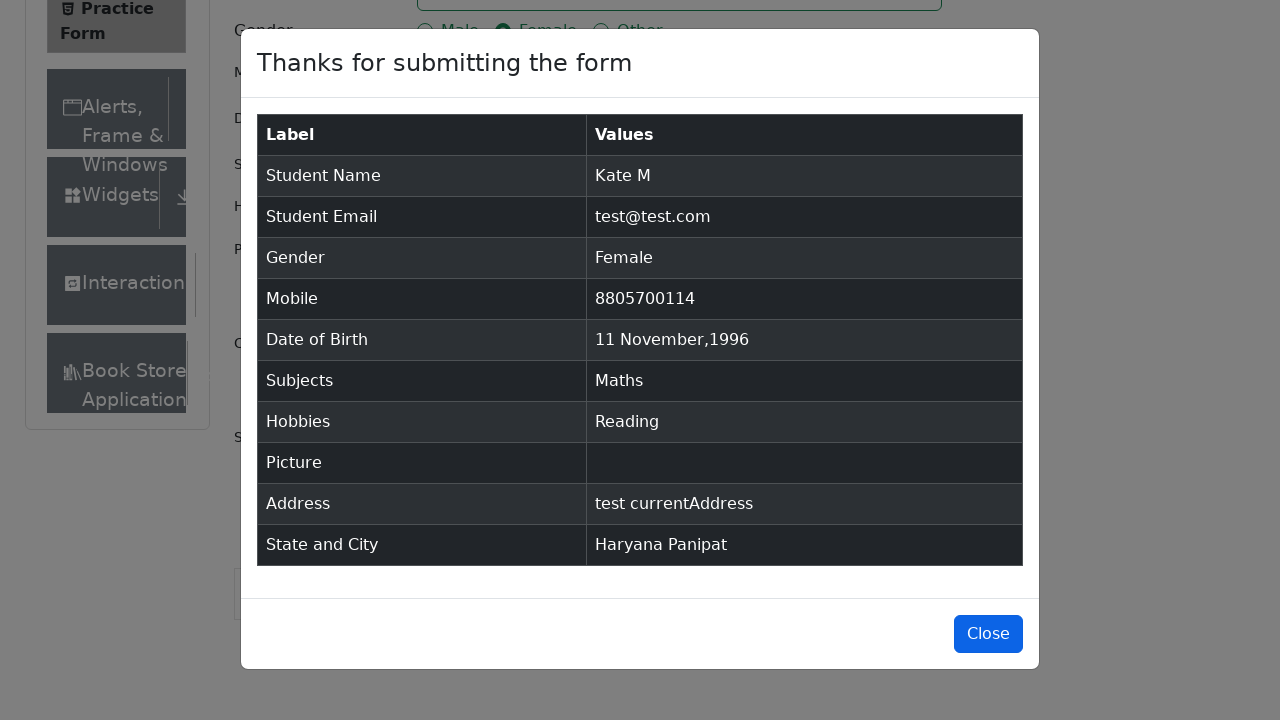

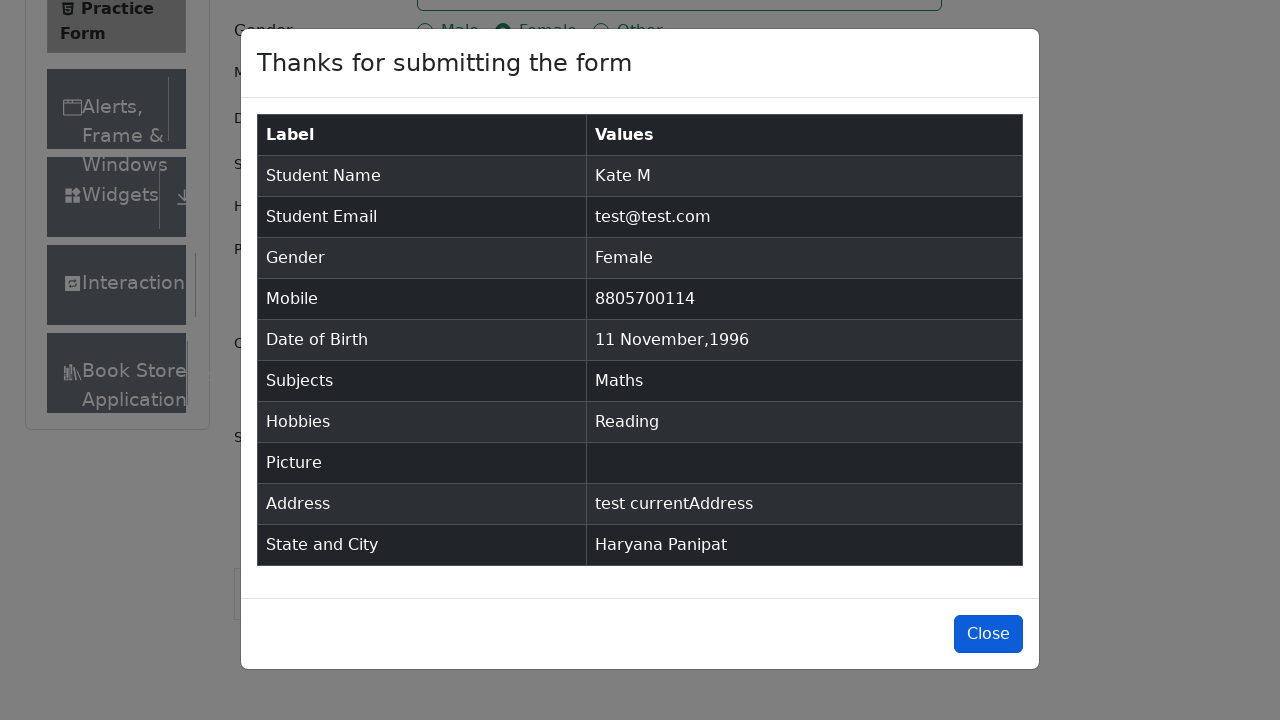